Tests registration form interactions including clicking continue, checking/unchecking checkboxes, and selecting radio buttons

Starting URL: https://naveenautomationlabs.com/opencart/index.php?route=account/register

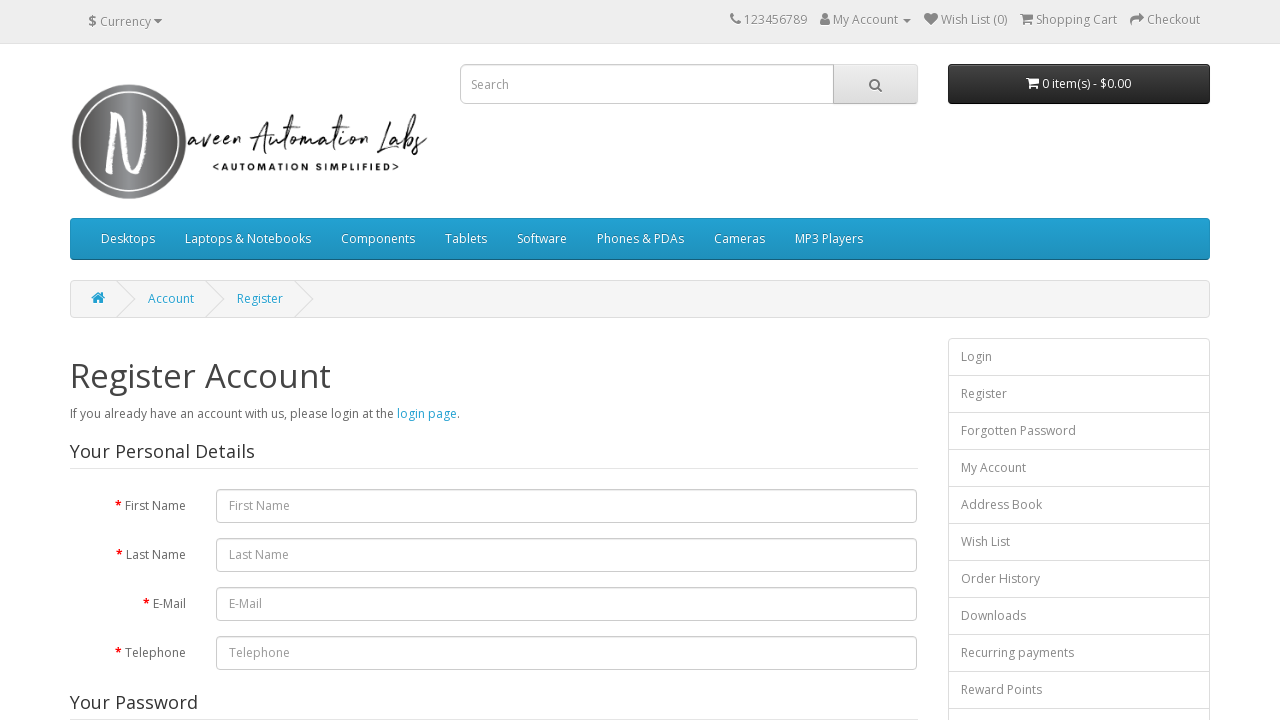

Verified URL includes '/register'
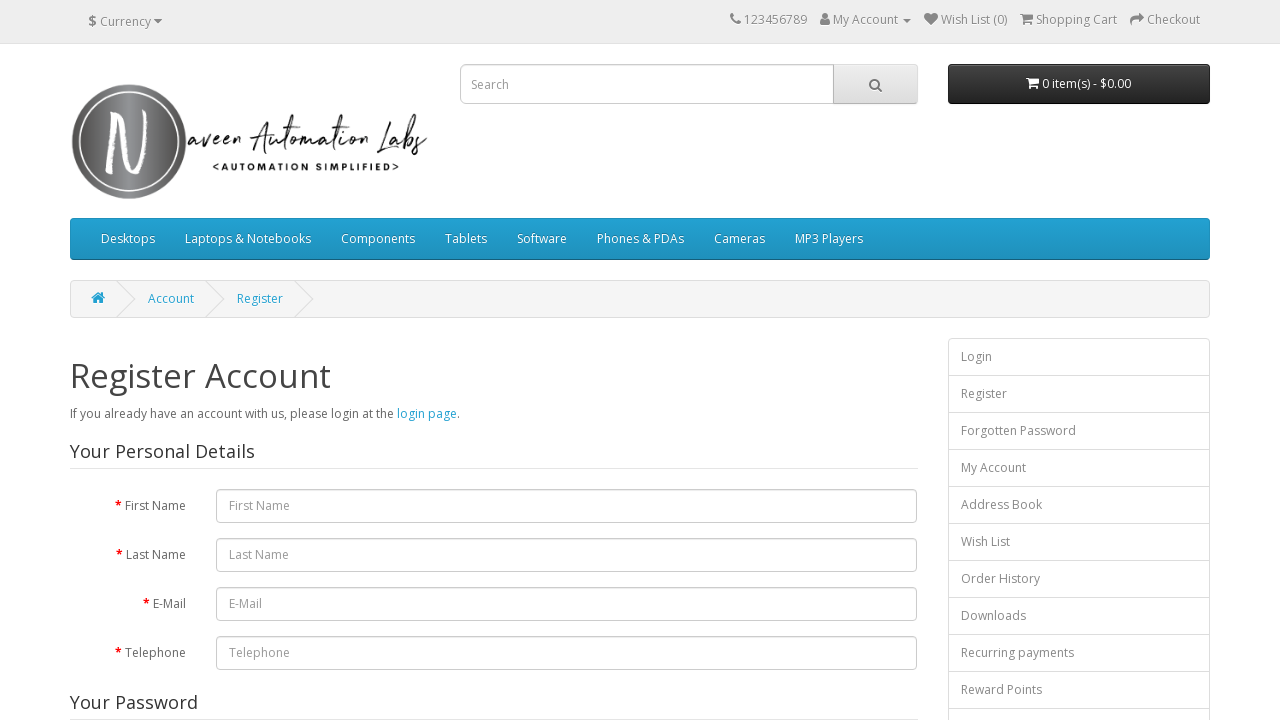

Verified page title is 'Register Account'
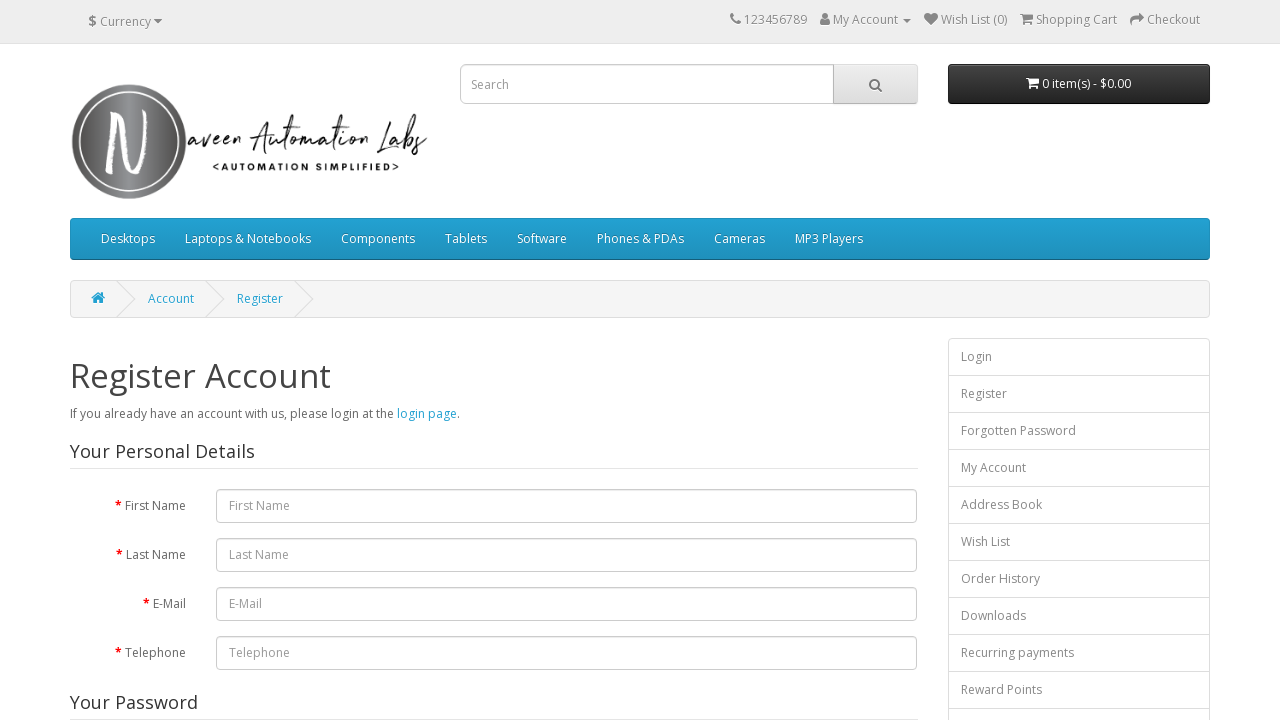

Verified 'Your Personal' section is visible
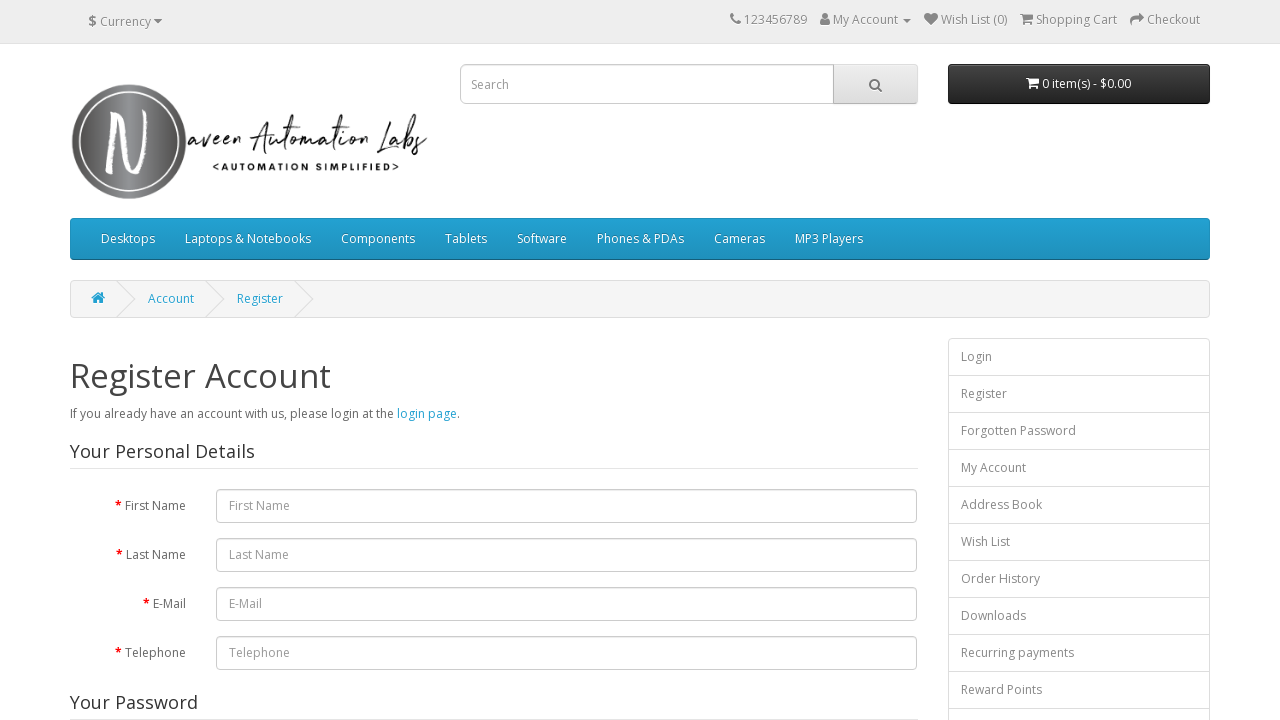

Verified firstname field is enabled
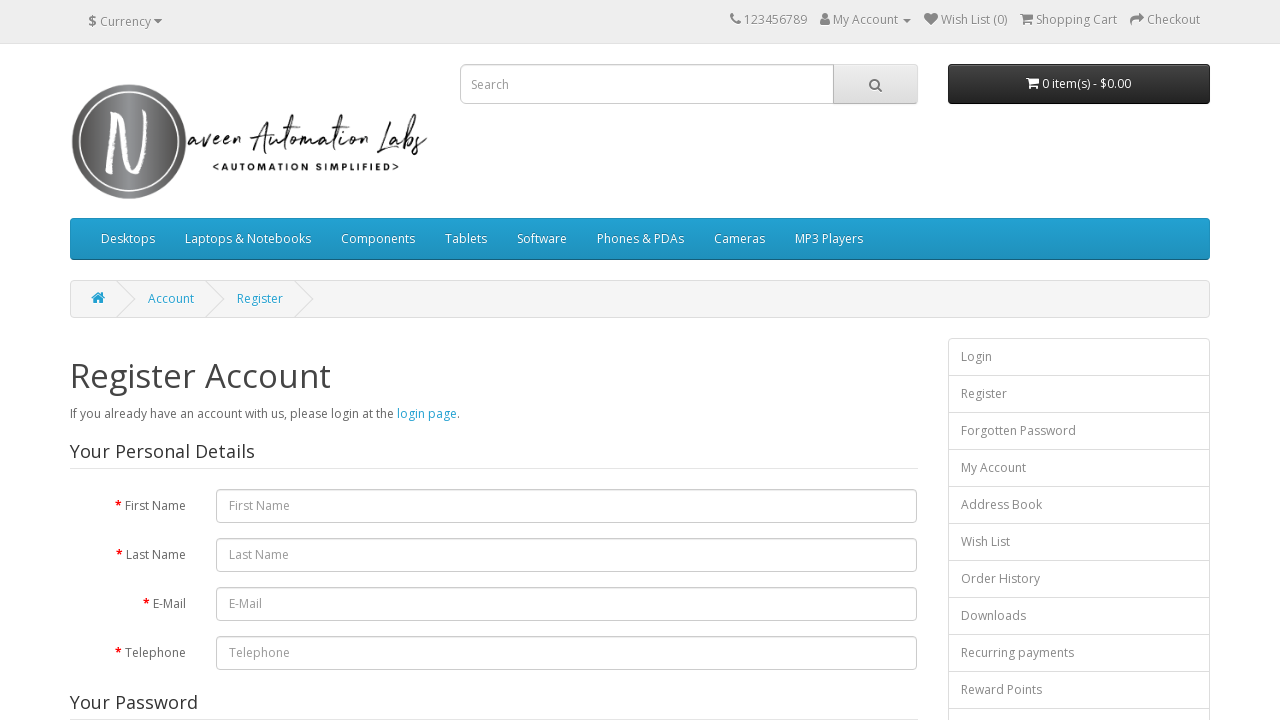

Verified firstname field is visible
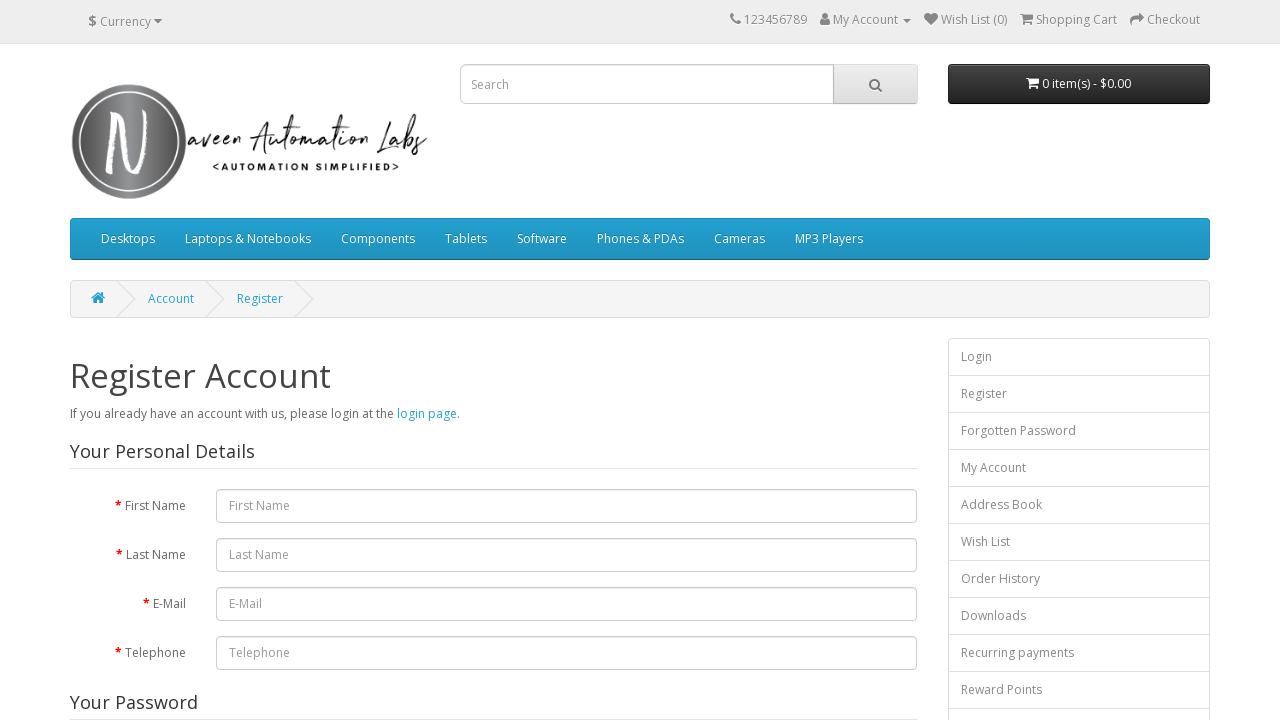

Clicked Continue button at (879, 427) on [value='Continue']
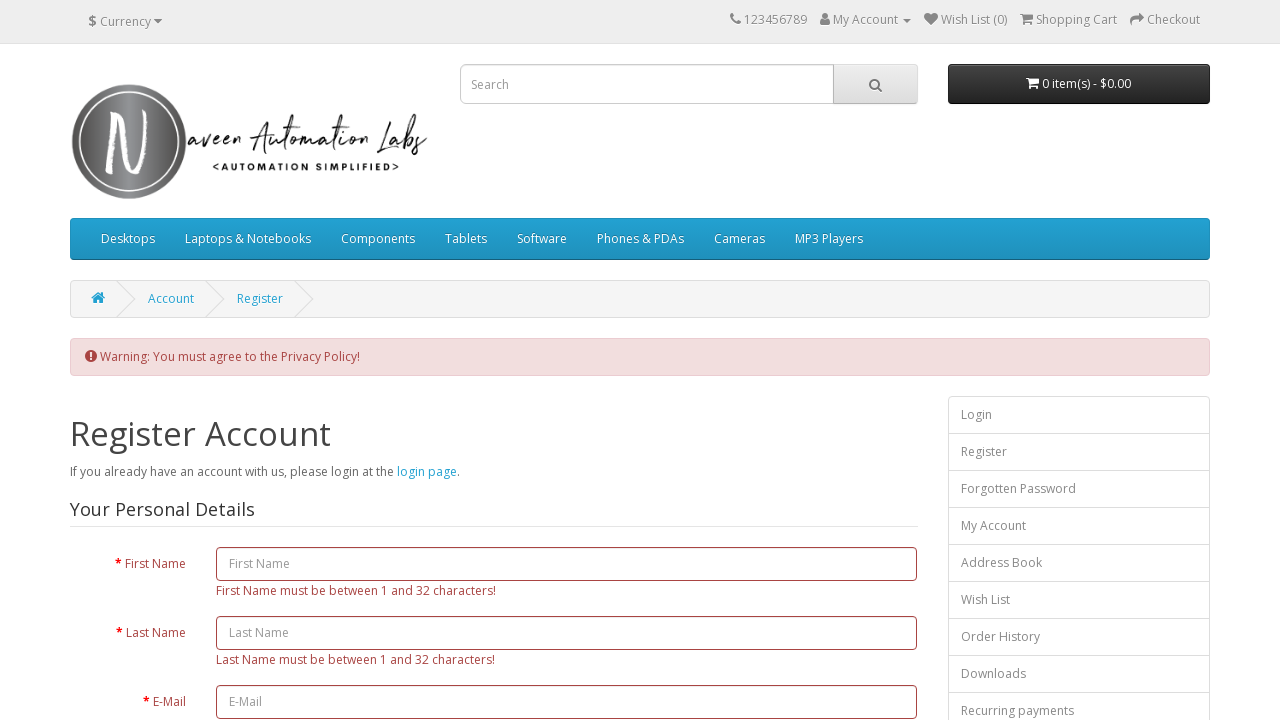

Verified warning message about Privacy Policy agreement
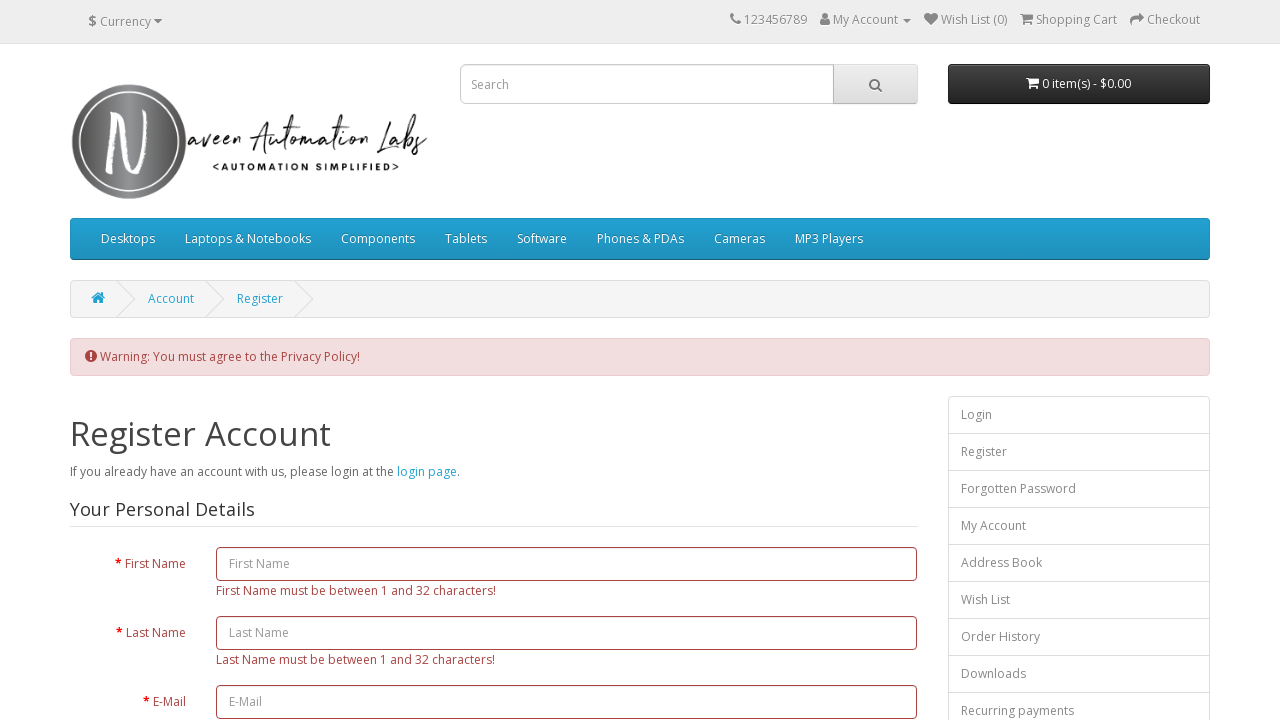

Verified email address error message
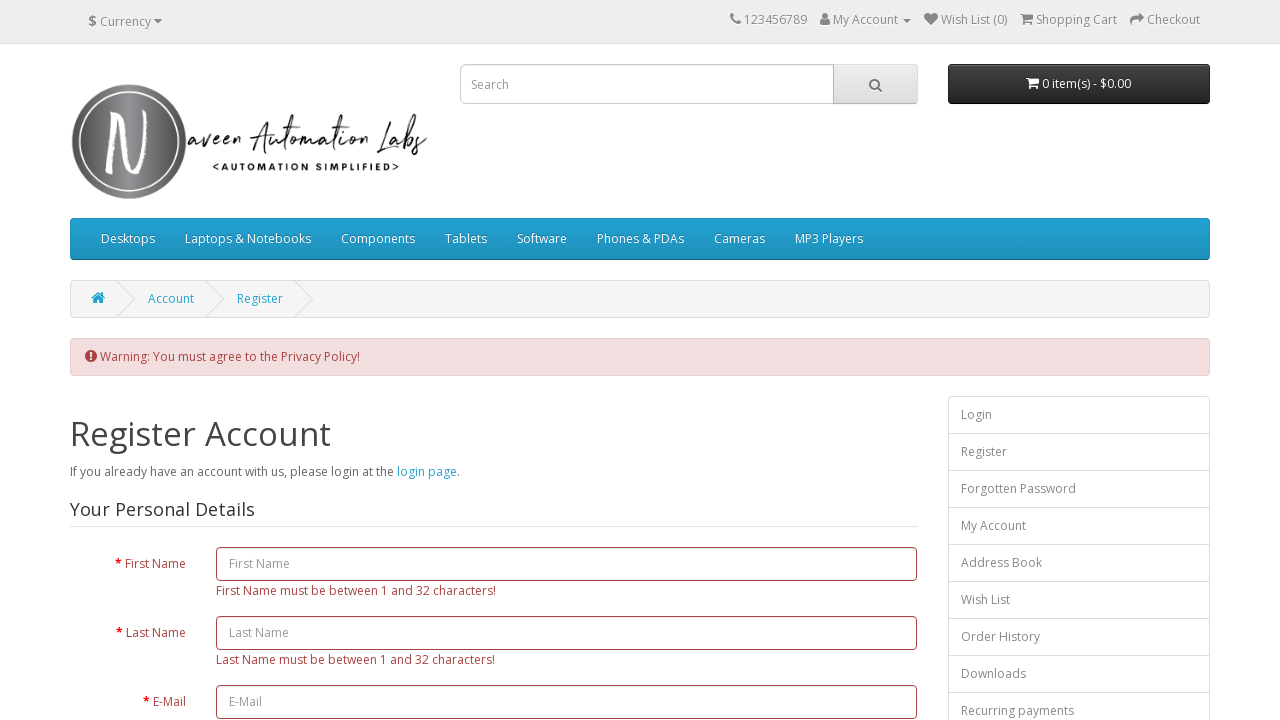

Verified email field is visible
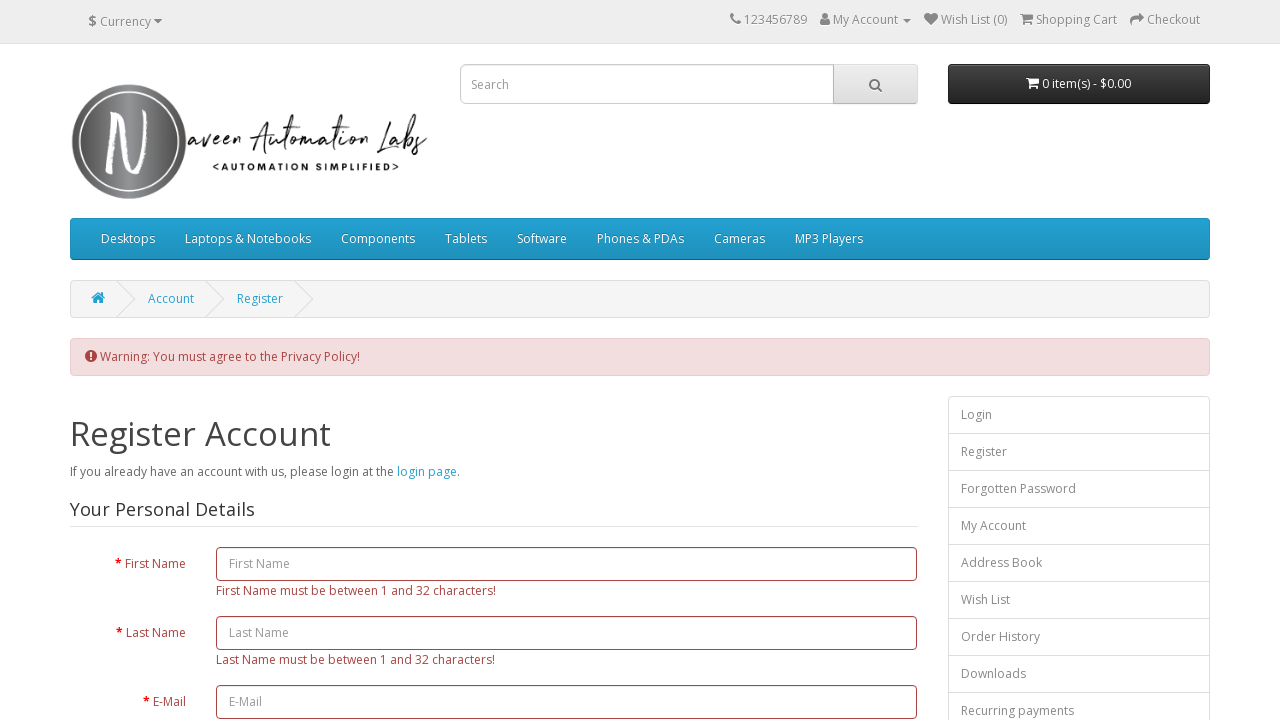

Verified email field has form-control class
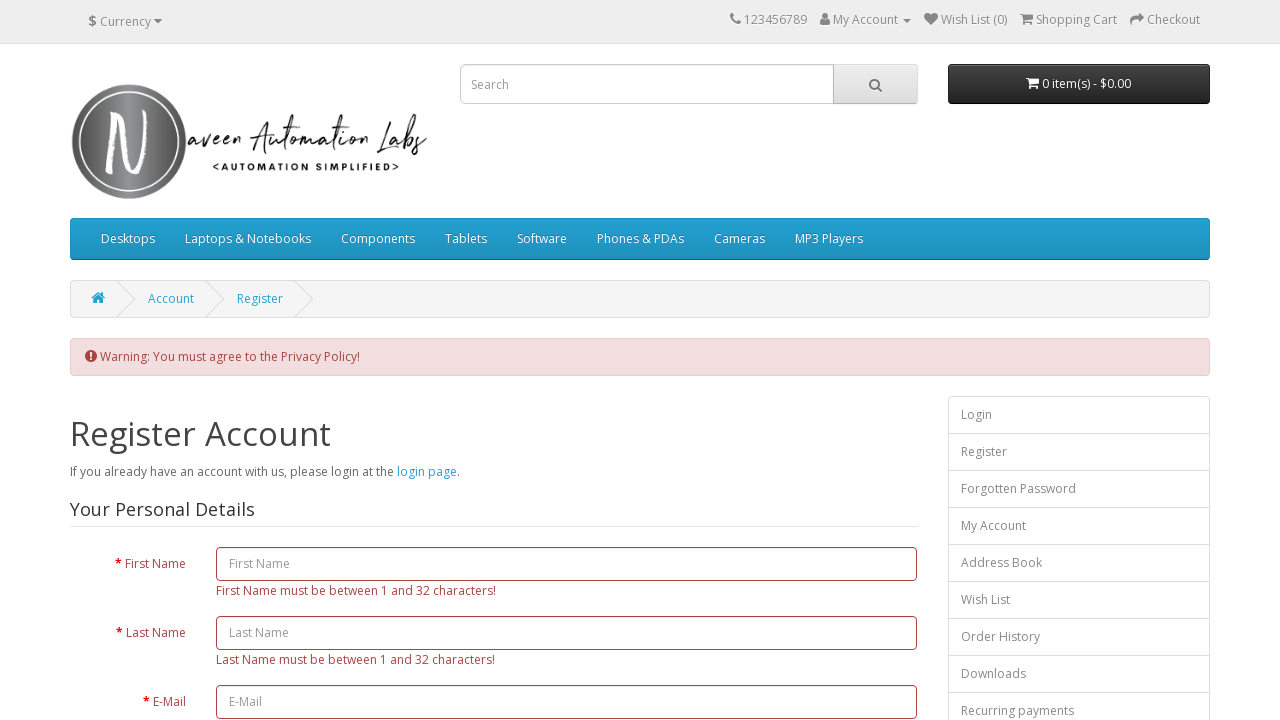

Verified email field has name attribute
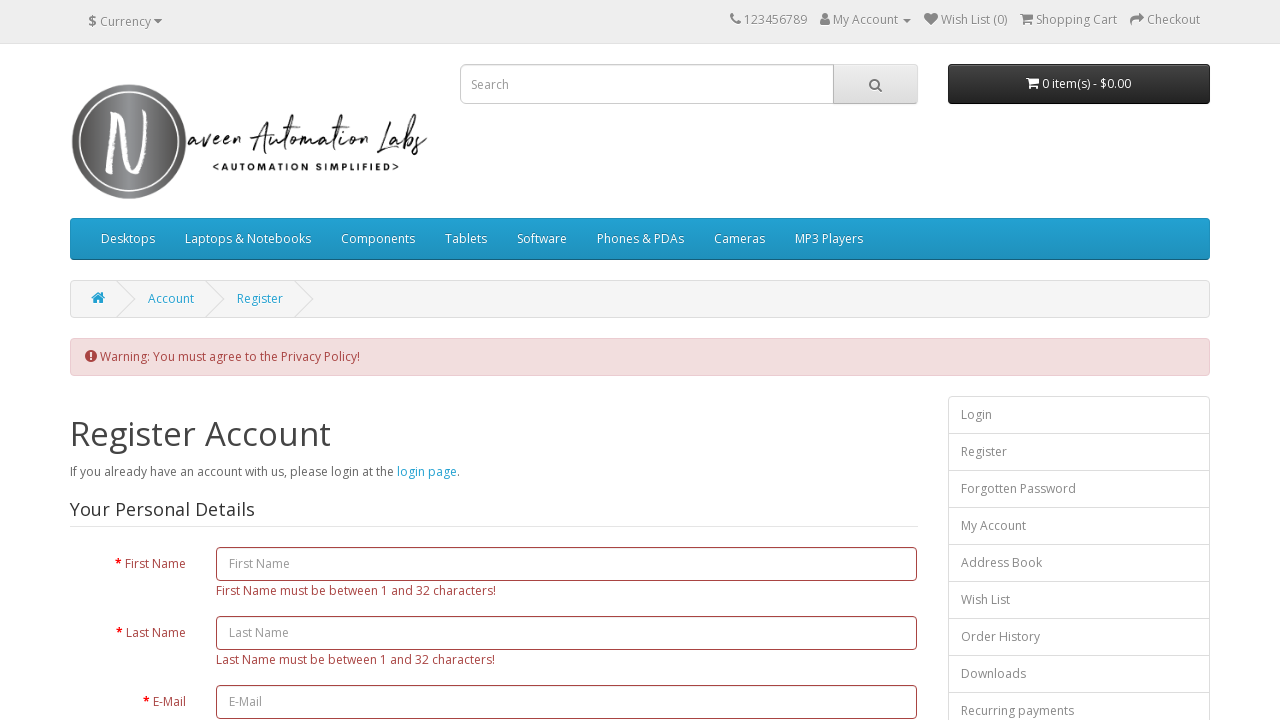

Verified email field type is 'email'
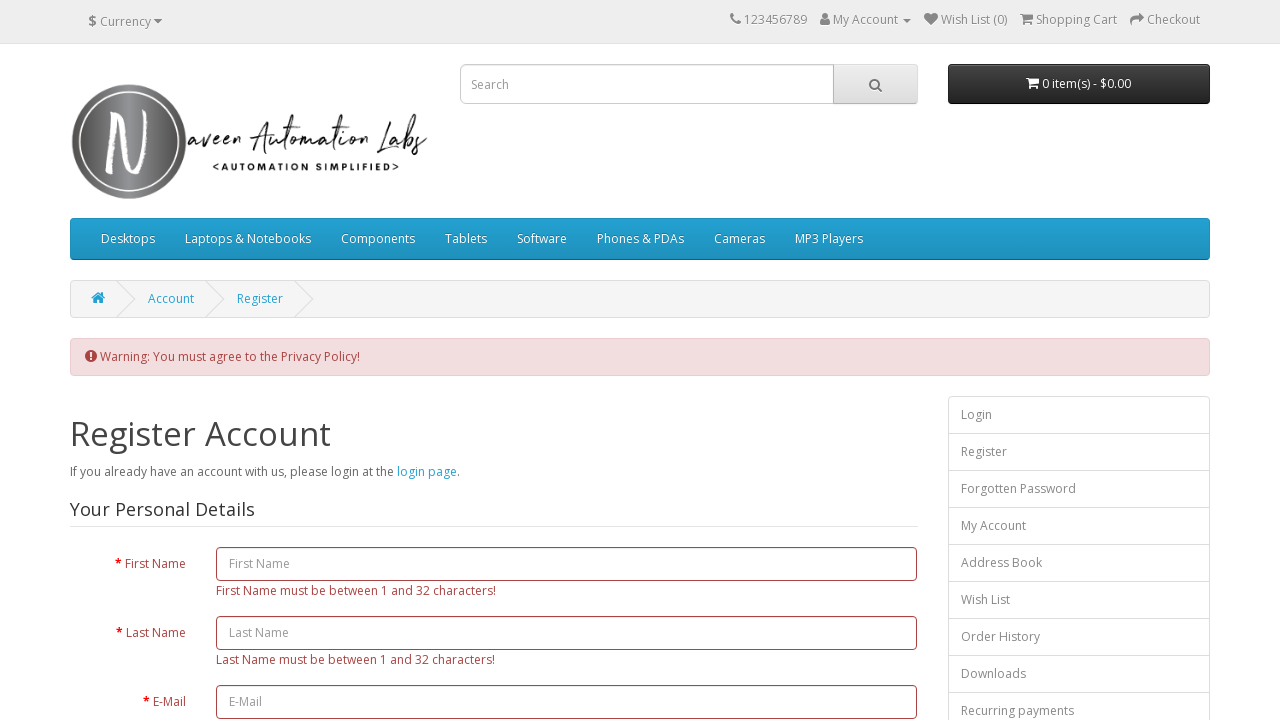

Verified email field placeholder is 'E-Mail'
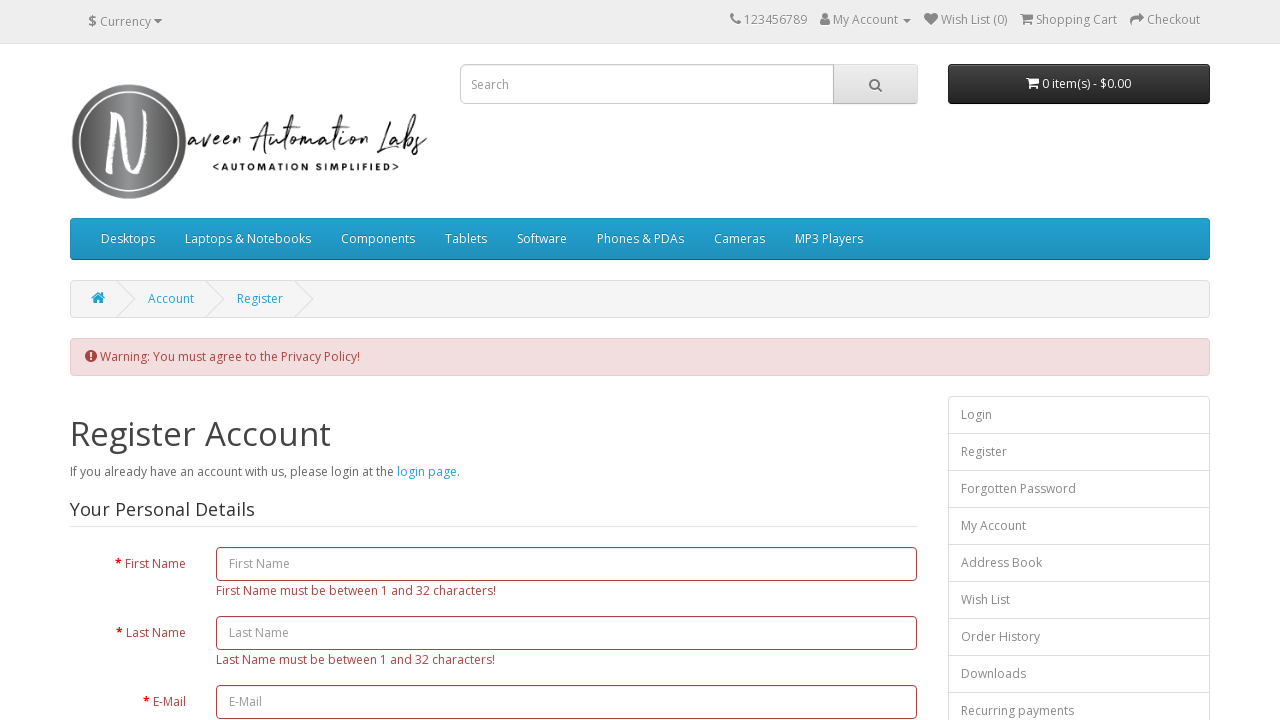

Checked the Privacy Policy checkbox at (825, 424) on [name='agree']
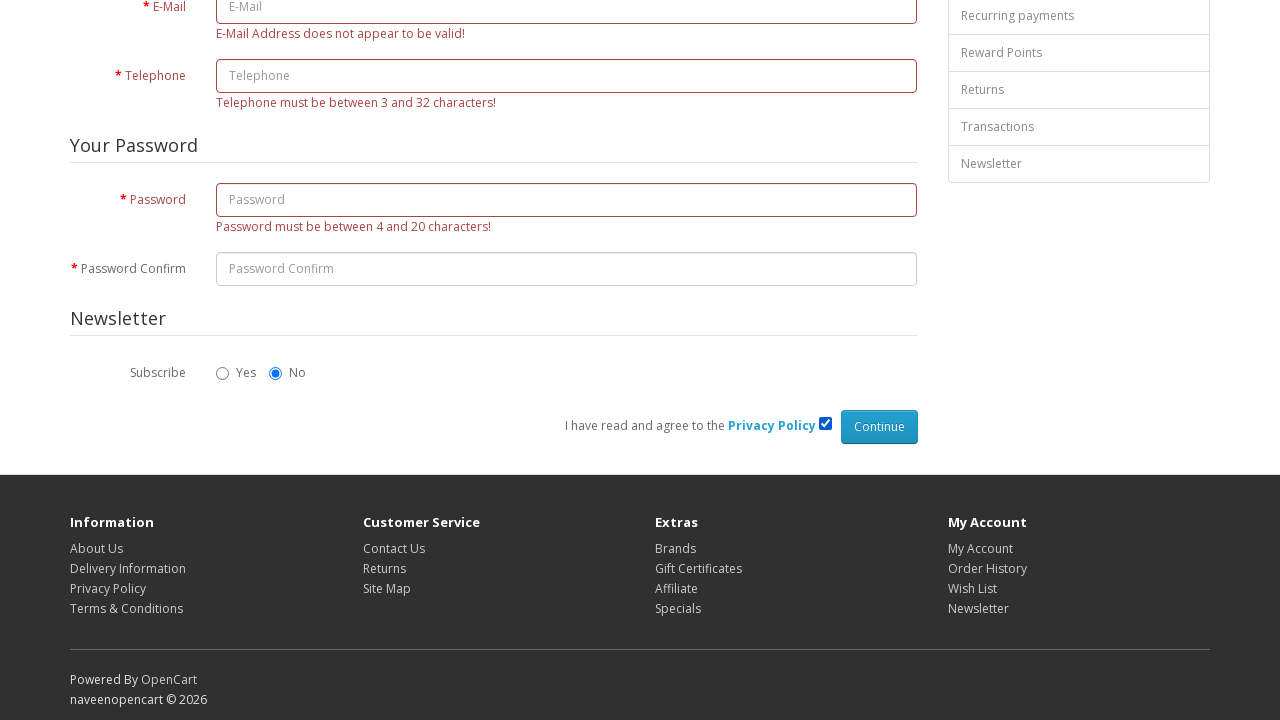

Verified Privacy Policy checkbox is checked
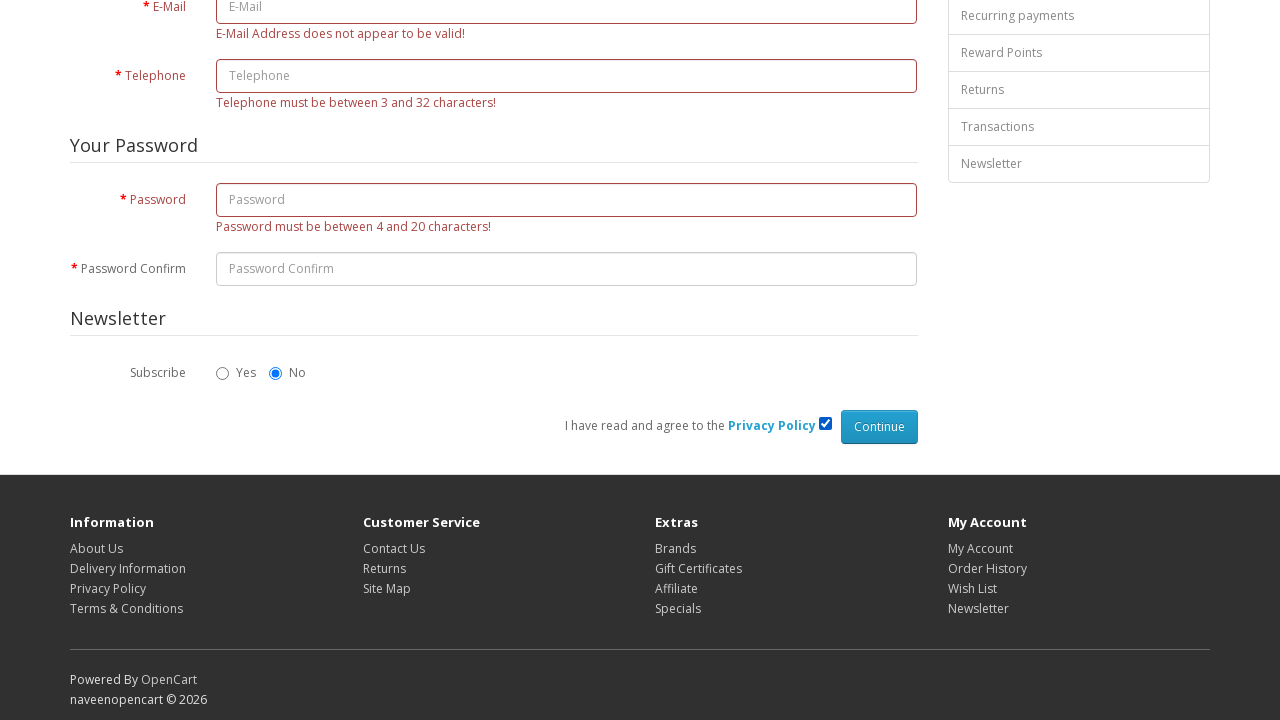

Unchecked the Privacy Policy checkbox at (825, 424) on [name='agree']
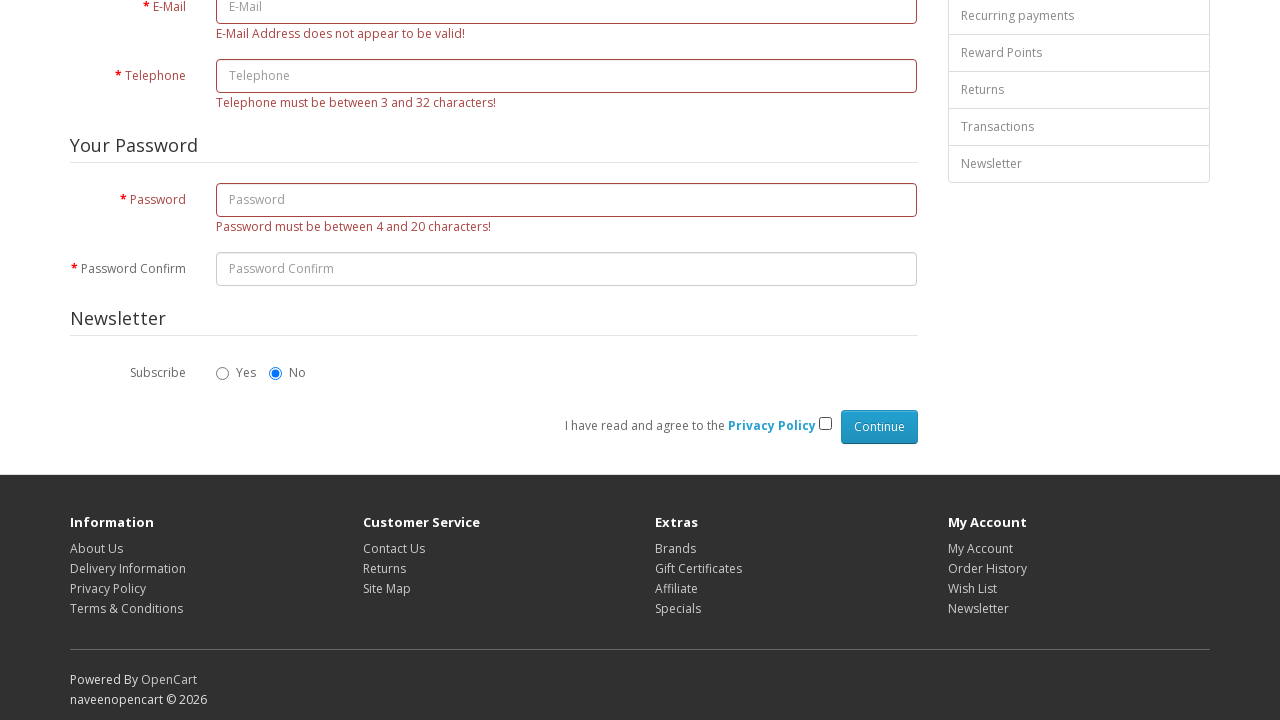

Verified Privacy Policy checkbox is unchecked
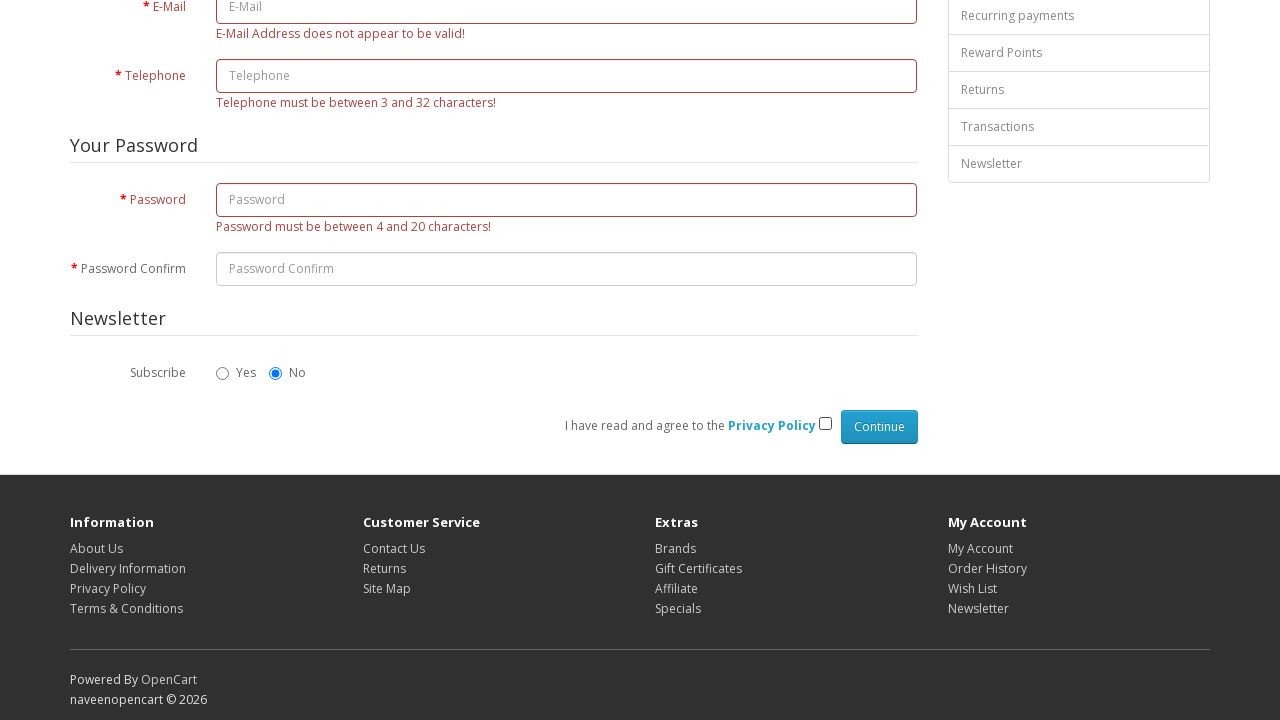

Selected YES radio button for newsletter at (223, 373) on [name='newsletter'] >> nth=0
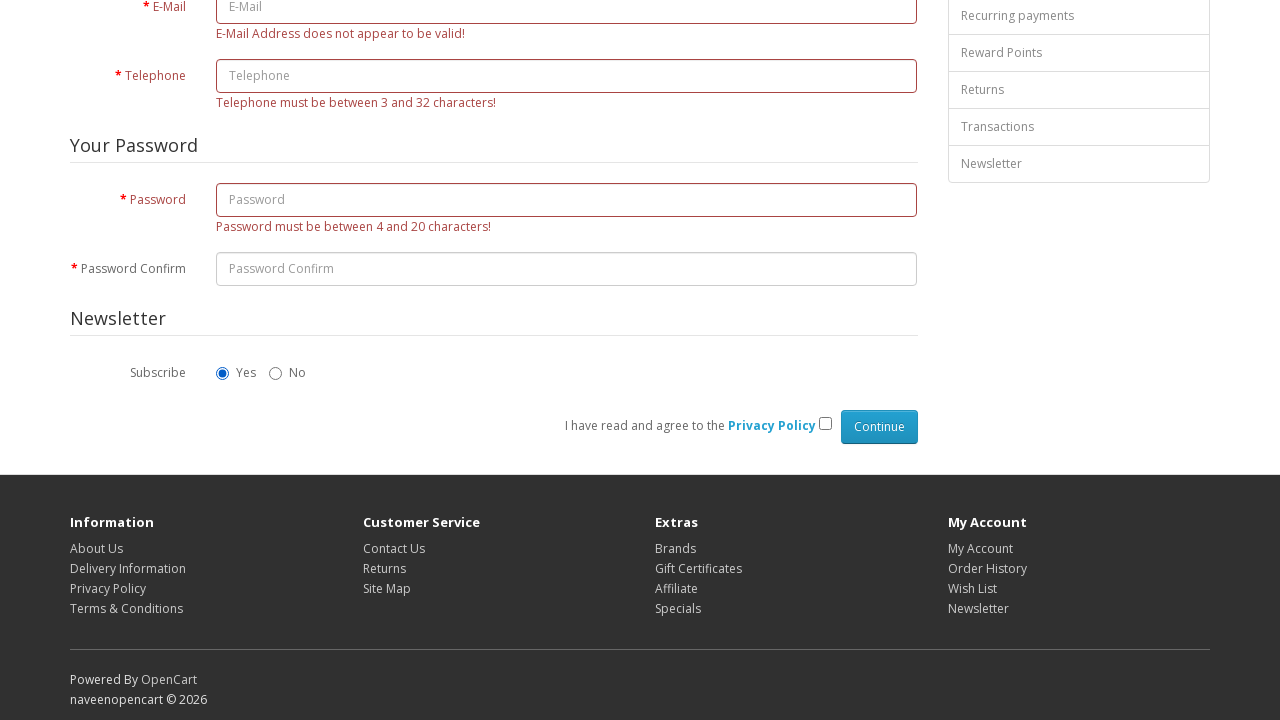

Verified newsletter YES radio button is checked
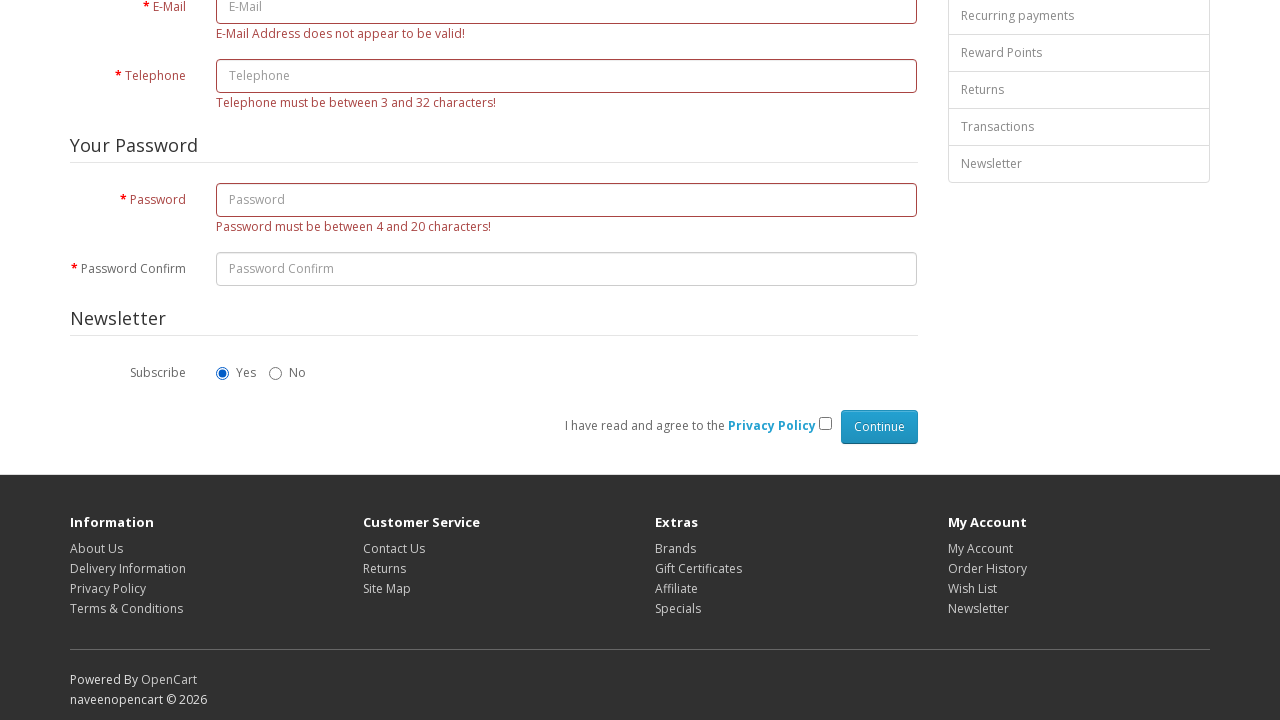

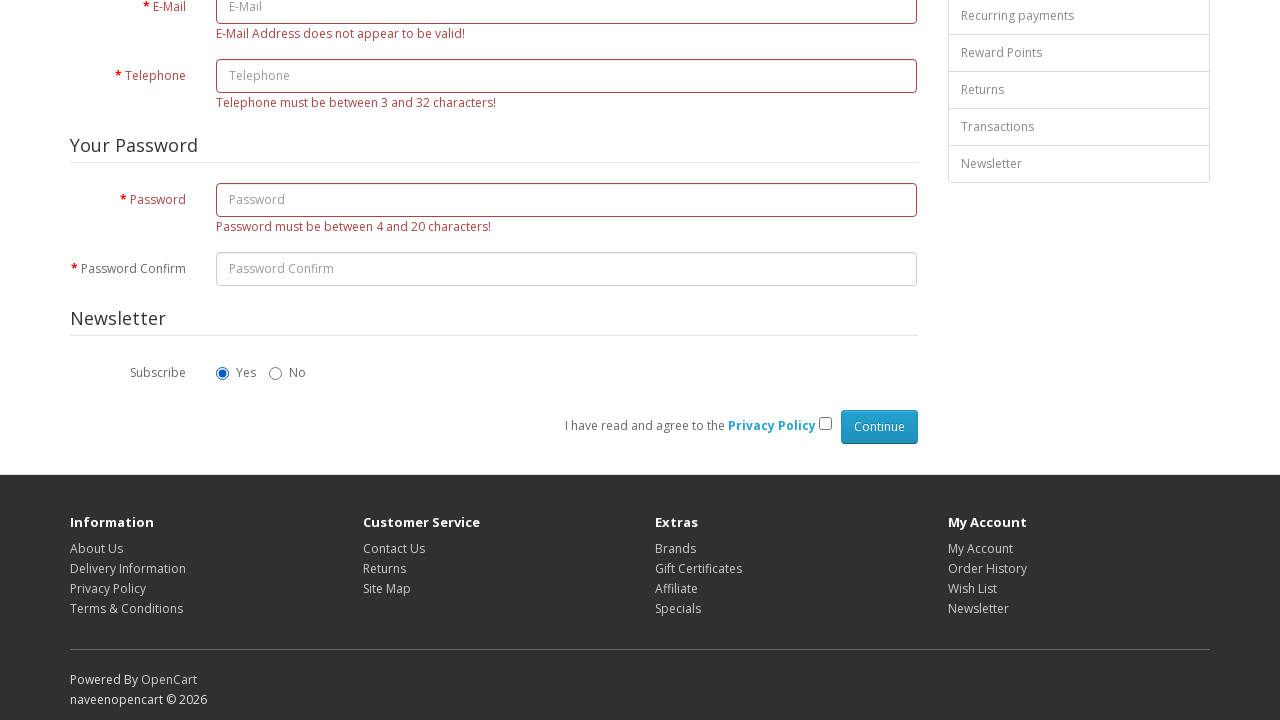